Tests horizontal slider functionality by clicking and dragging the slider control to change its value

Starting URL: https://the-internet.herokuapp.com/horizontal_slider

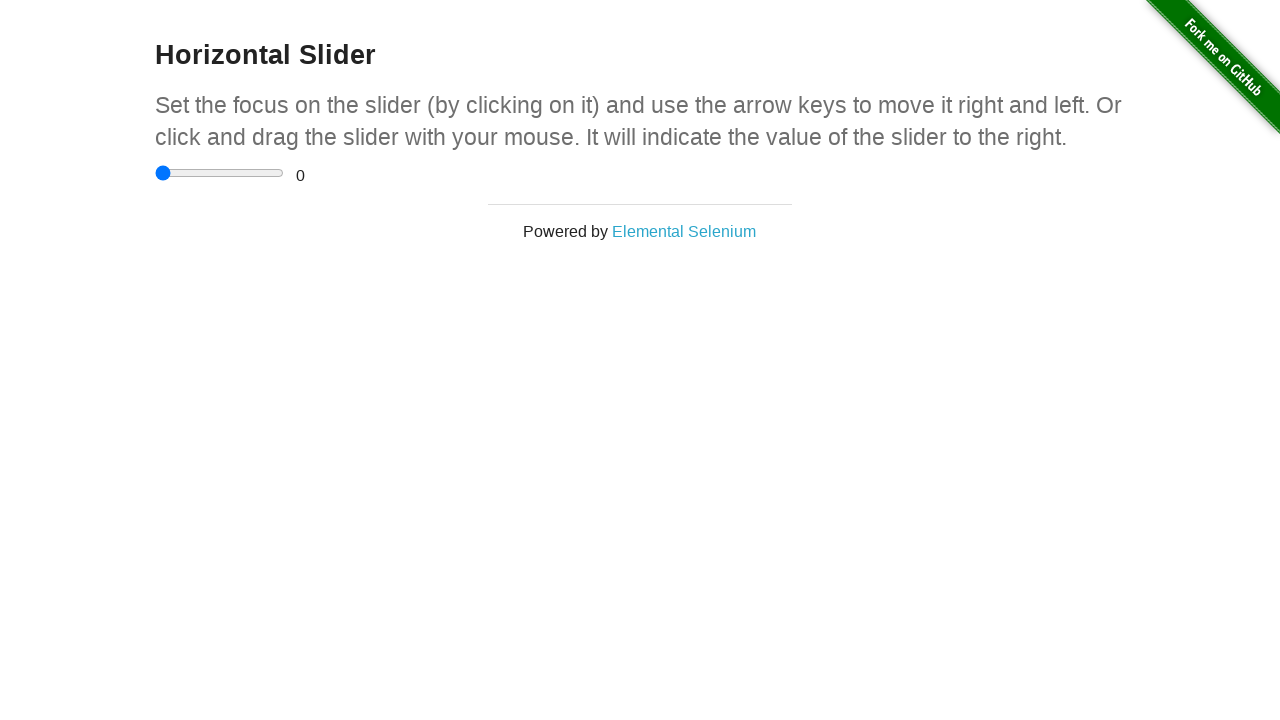

Located horizontal slider element with value 0
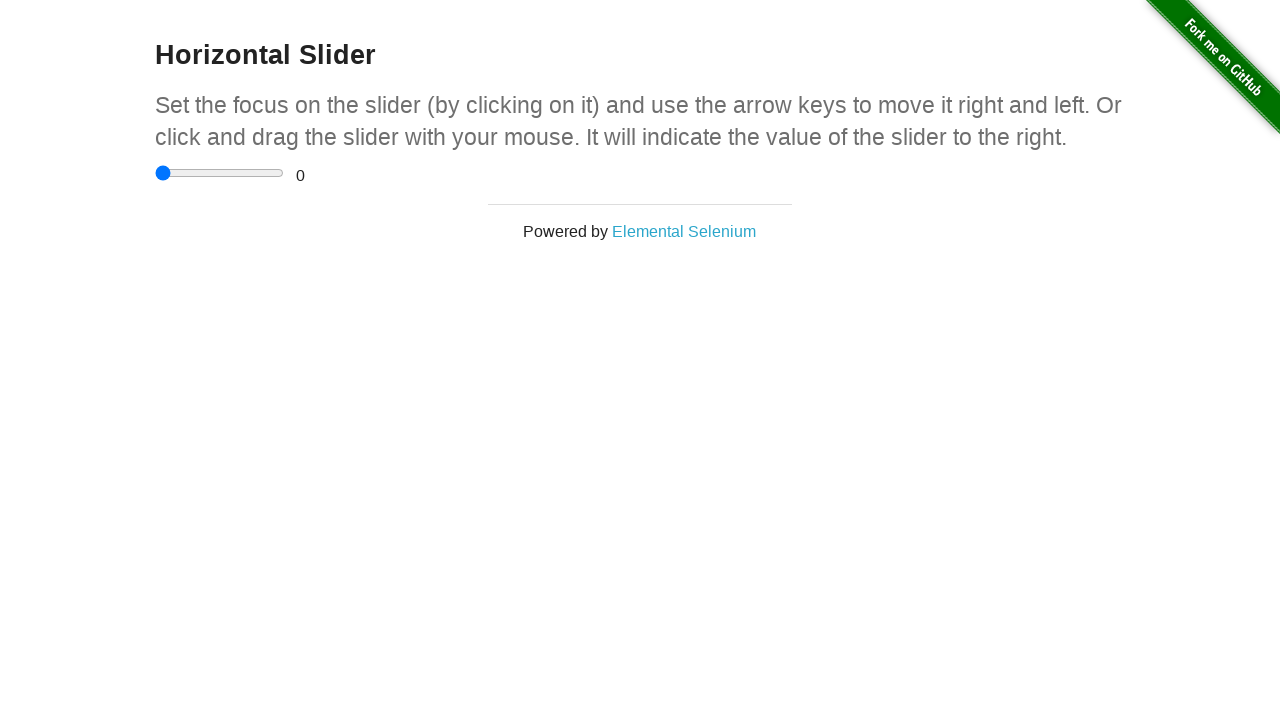

Retrieved bounding box of slider element
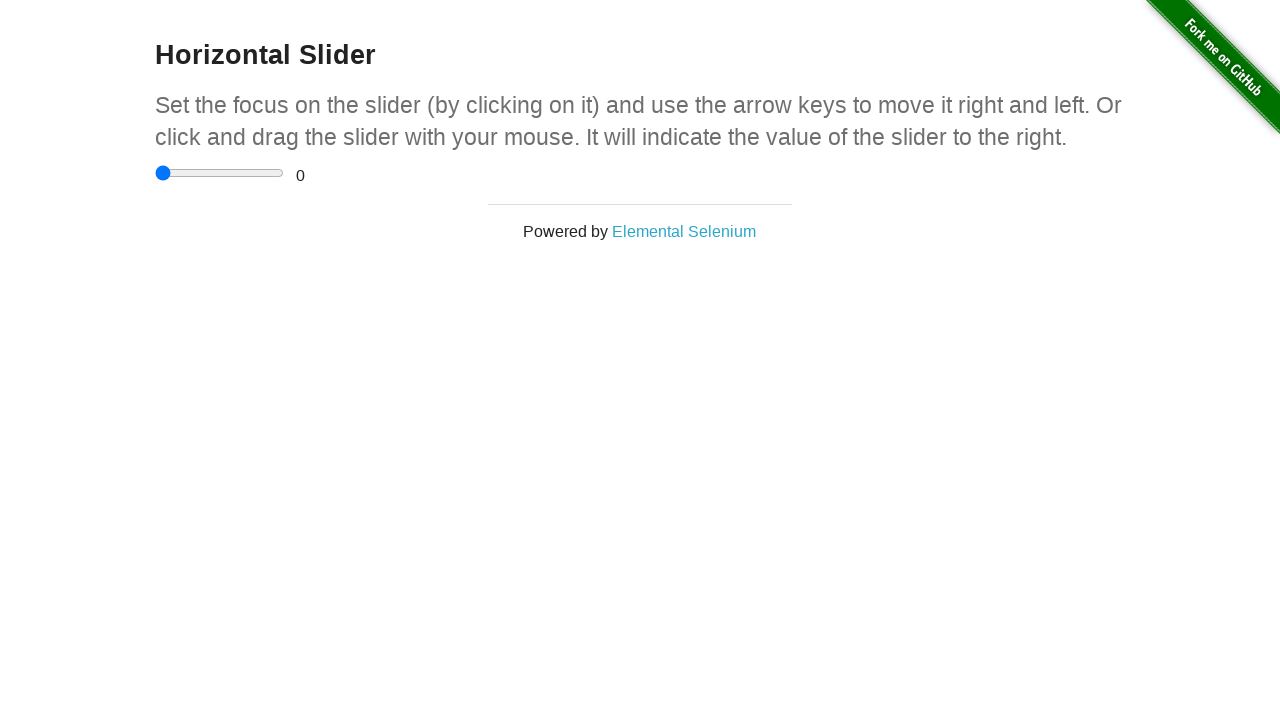

Moved mouse to center of slider at (220, 173)
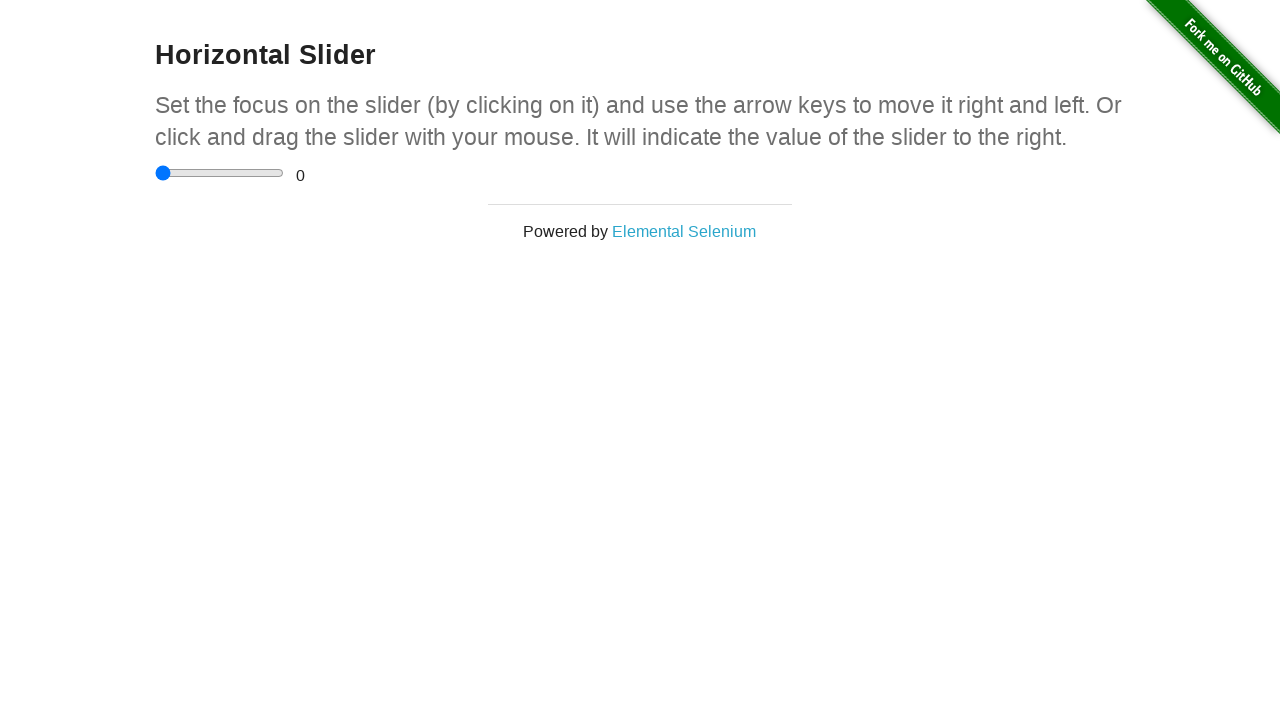

Pressed mouse button down on slider at (220, 173)
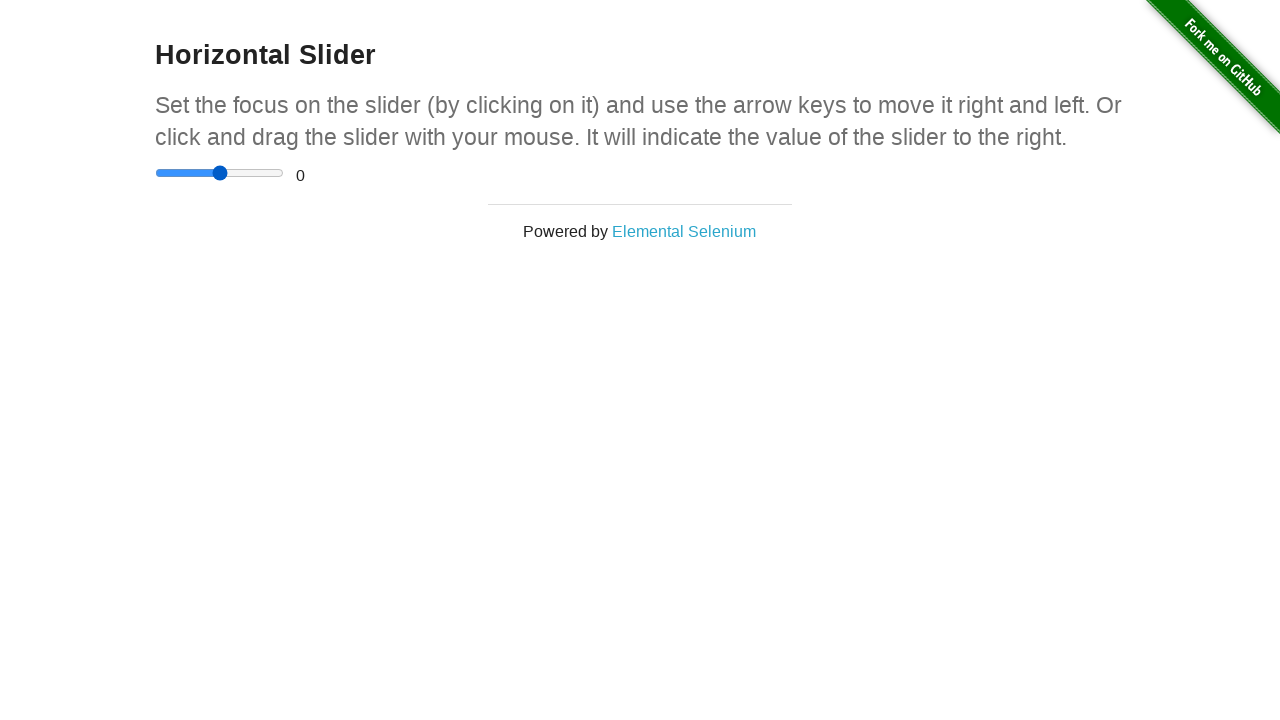

Dragged slider 50 pixels to the right at (270, 173)
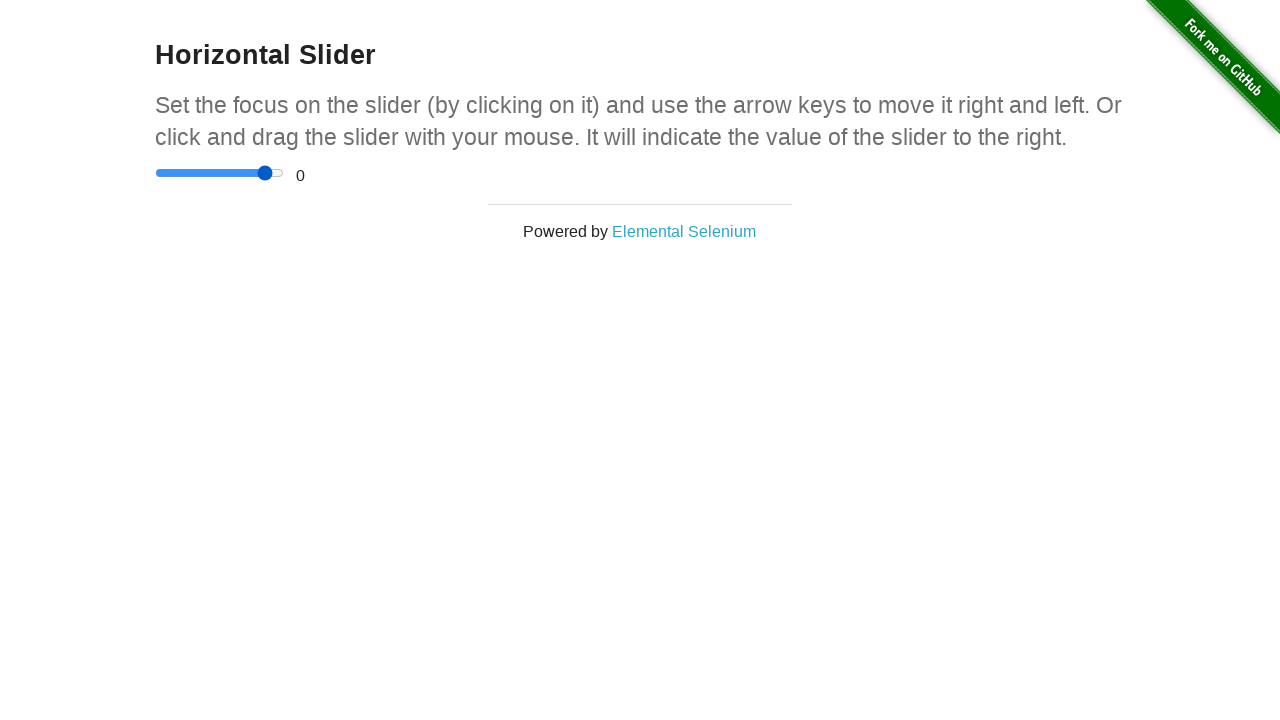

Released mouse button to complete slider drag operation at (270, 173)
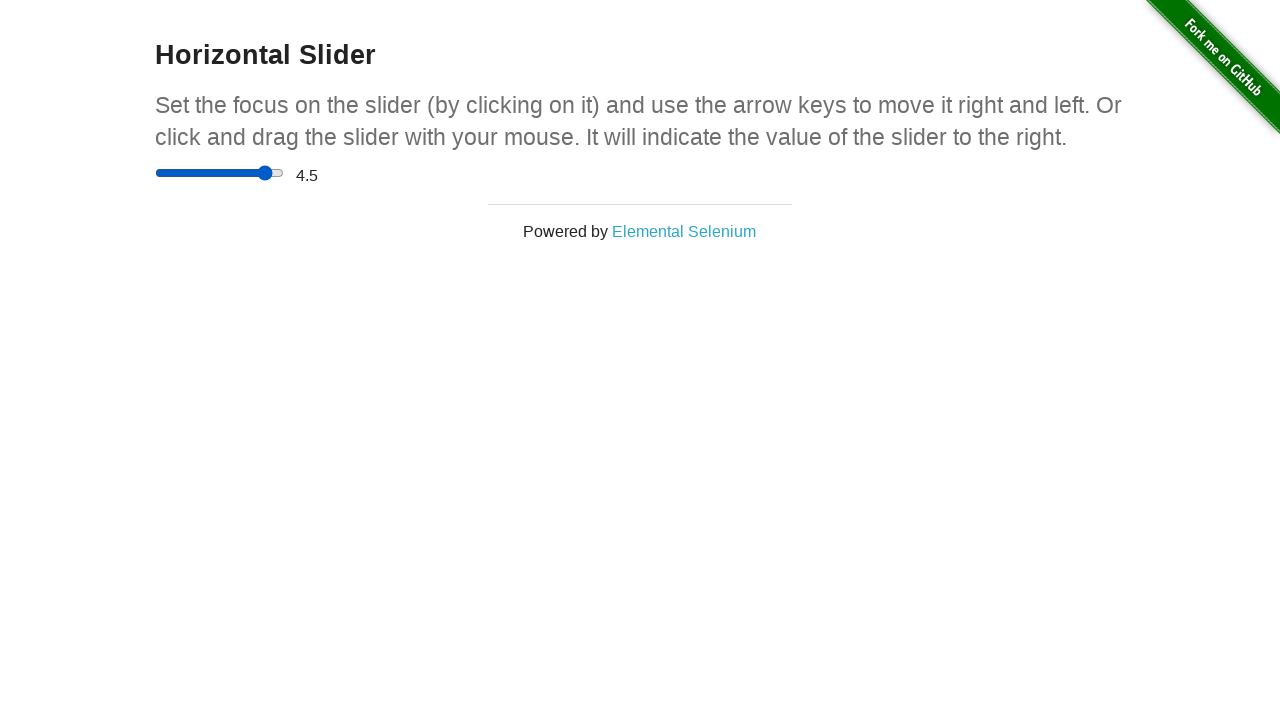

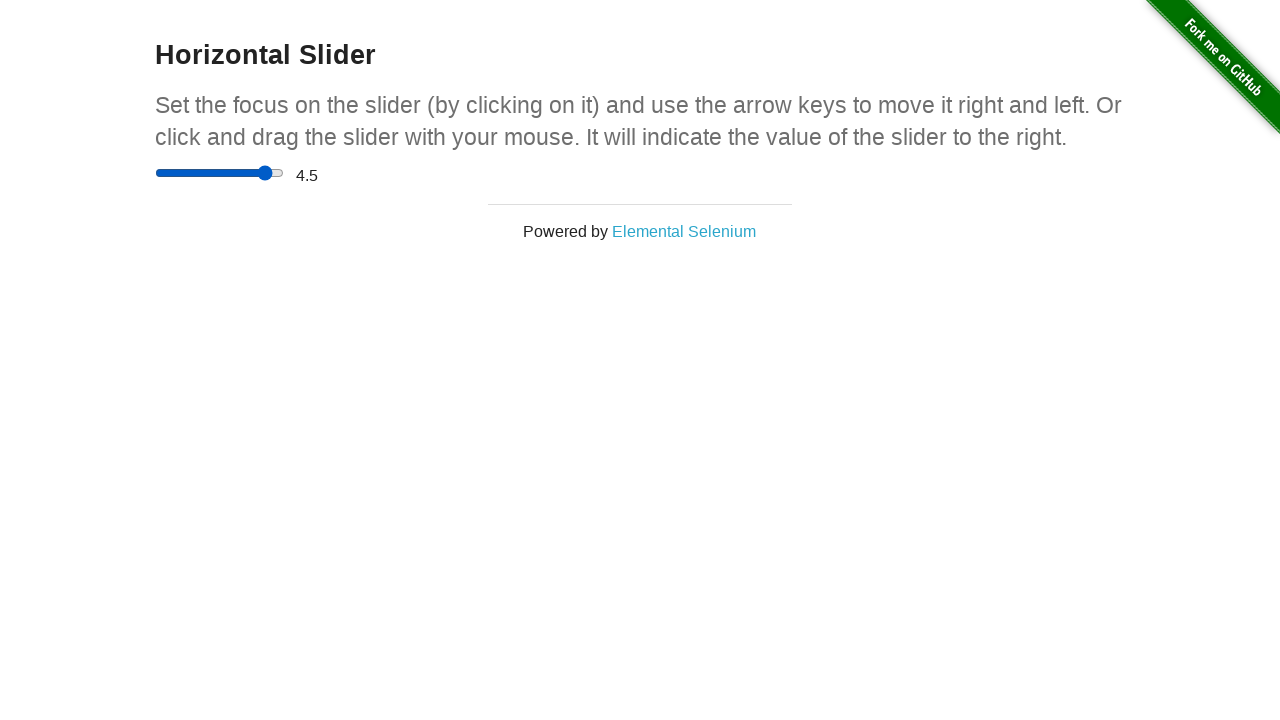